Tests dropdown selection functionality by navigating to a test page and selecting an option from a single-select dropdown by its value

Starting URL: https://omayo.blogspot.com/

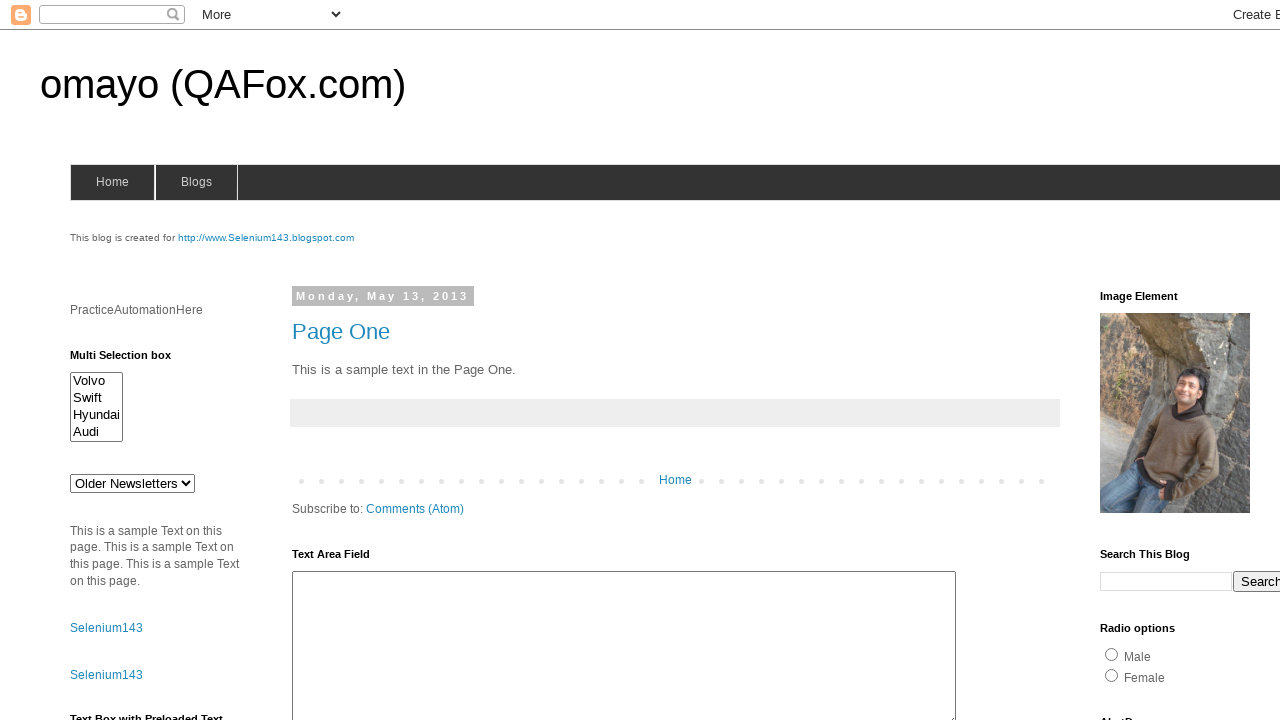

Waited for single-select dropdown to be visible
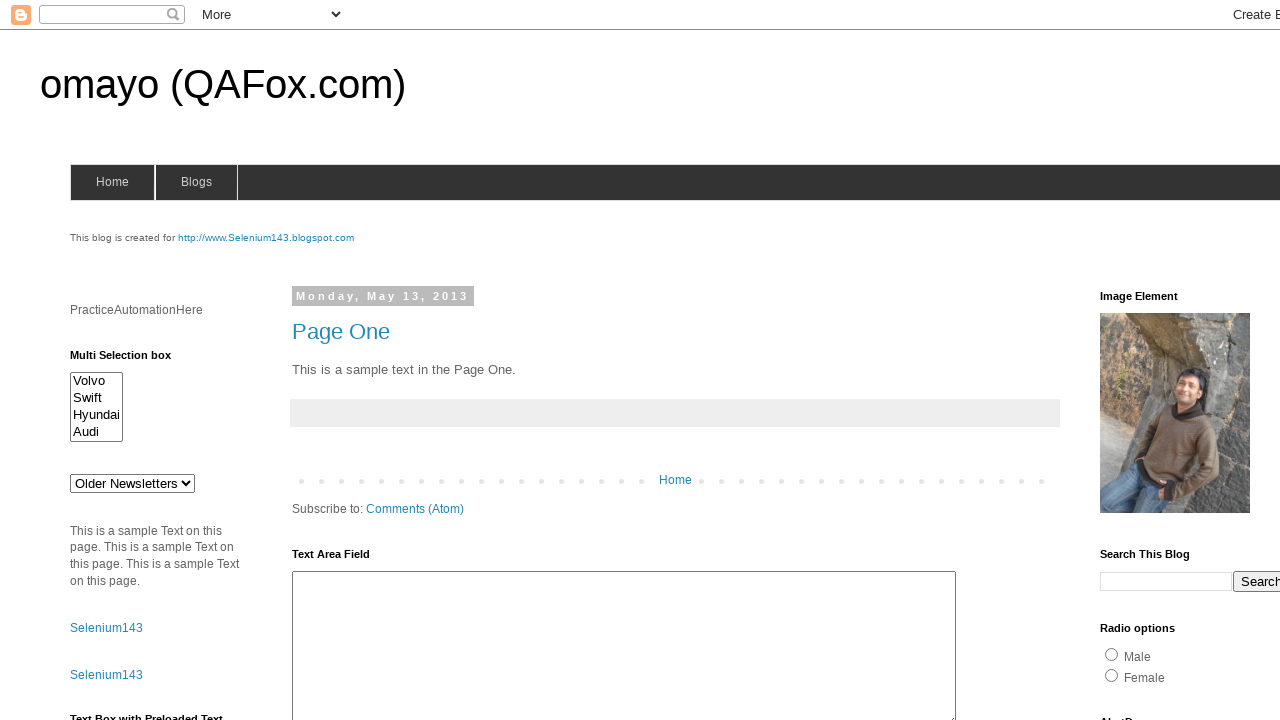

Selected option 'jkl' from the dropdown on #drop1
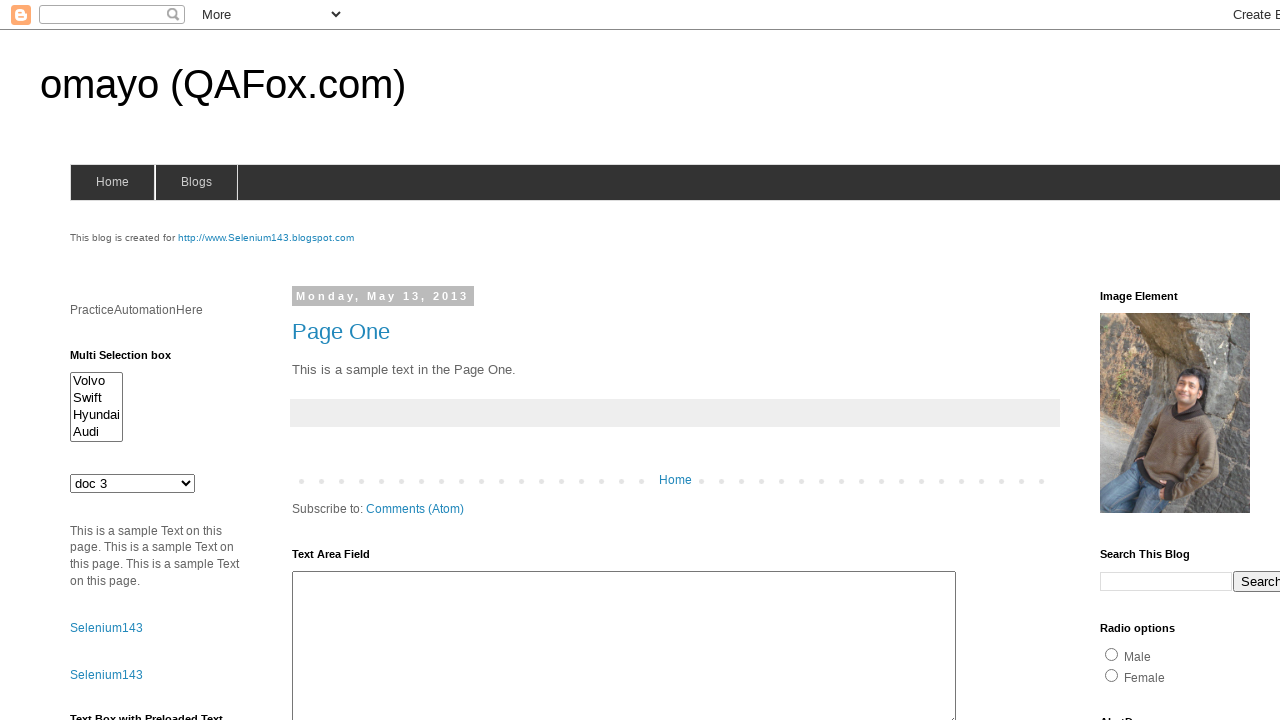

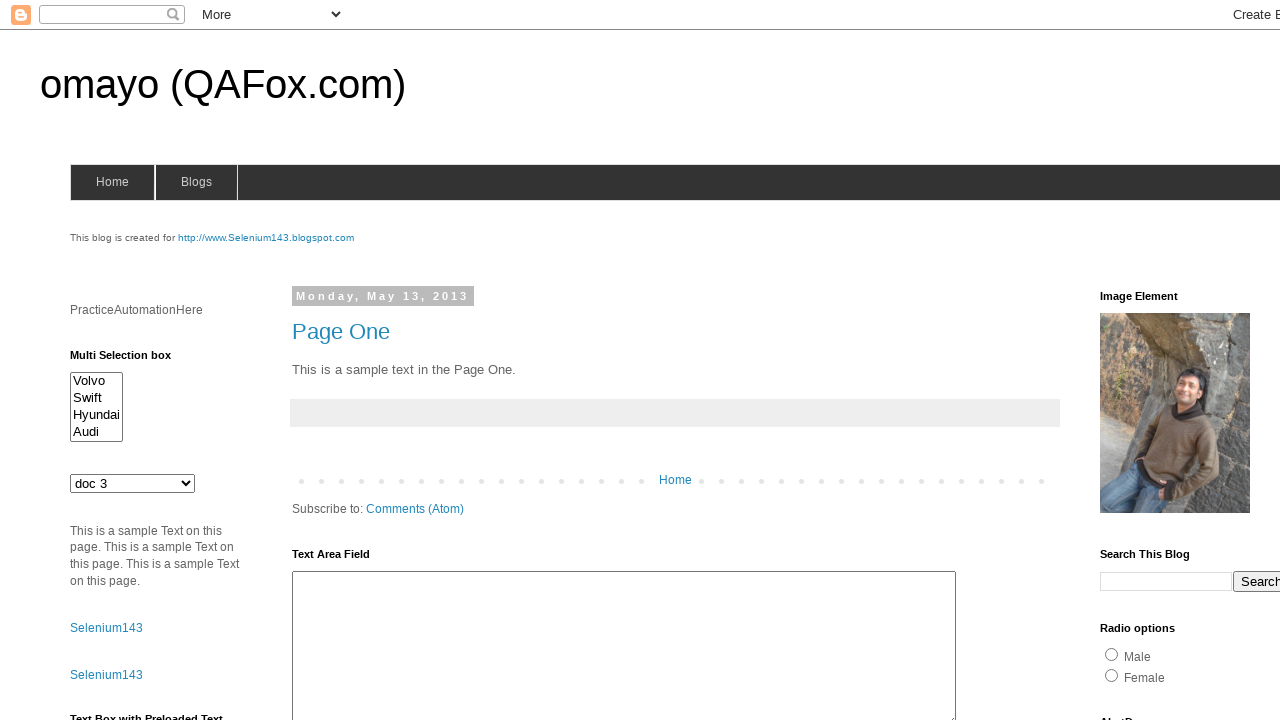